Tests user registration flow by filling out a registration form with personal details, selecting dropdown options, and submitting the form

Starting URL: http://janbaskdemo.com/

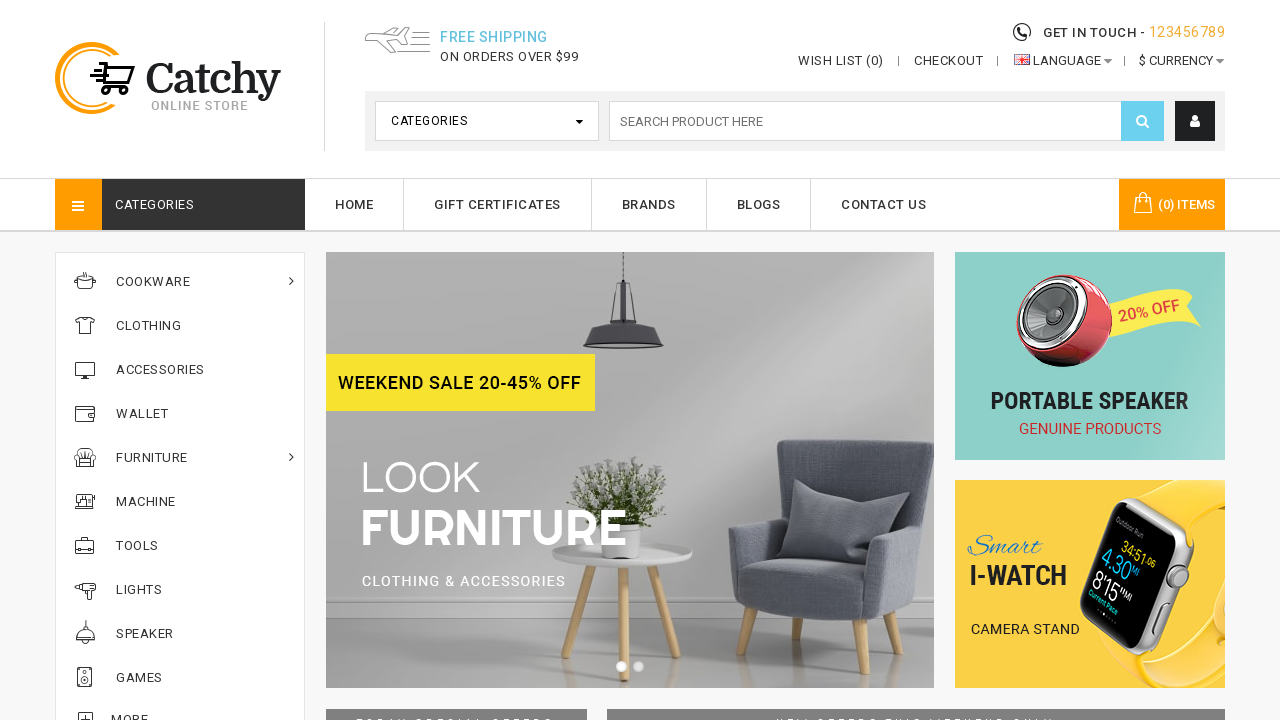

Clicked on My Account icon at (1195, 121) on xpath=//i[@class='fa fa-user']
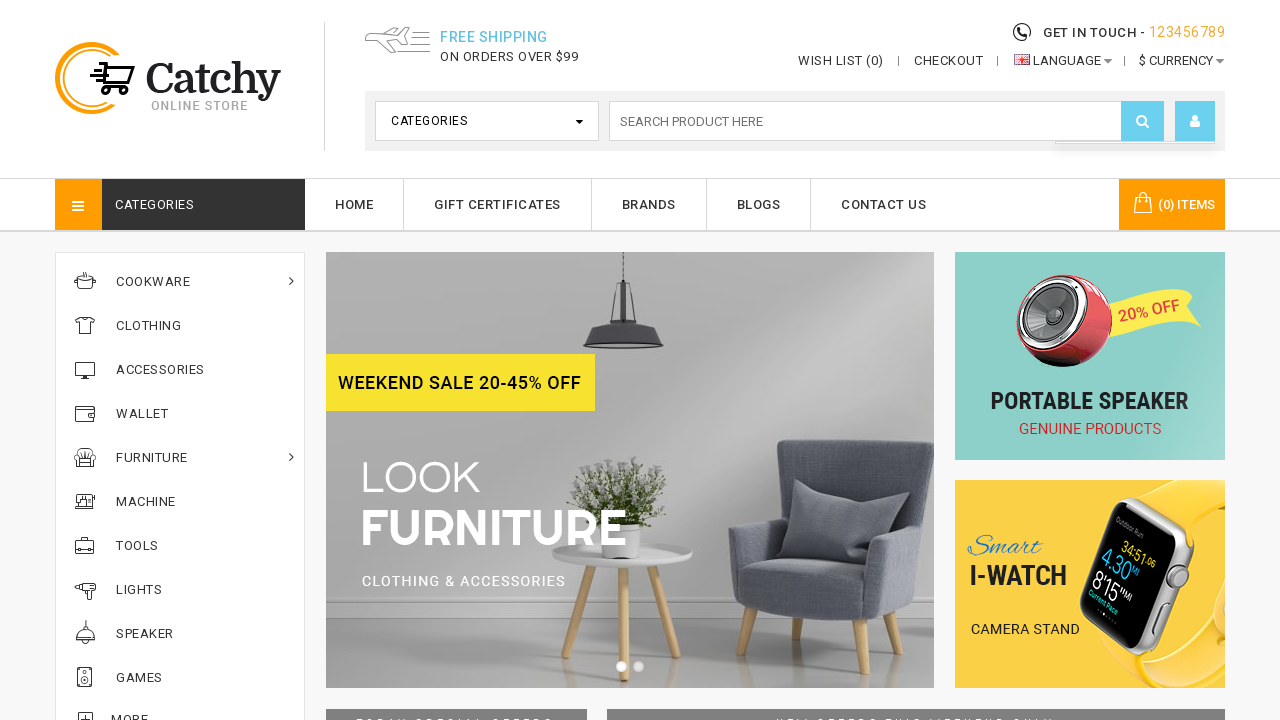

Clicked on Register link at (1135, 162) on xpath=//a[normalize-space()='Register']
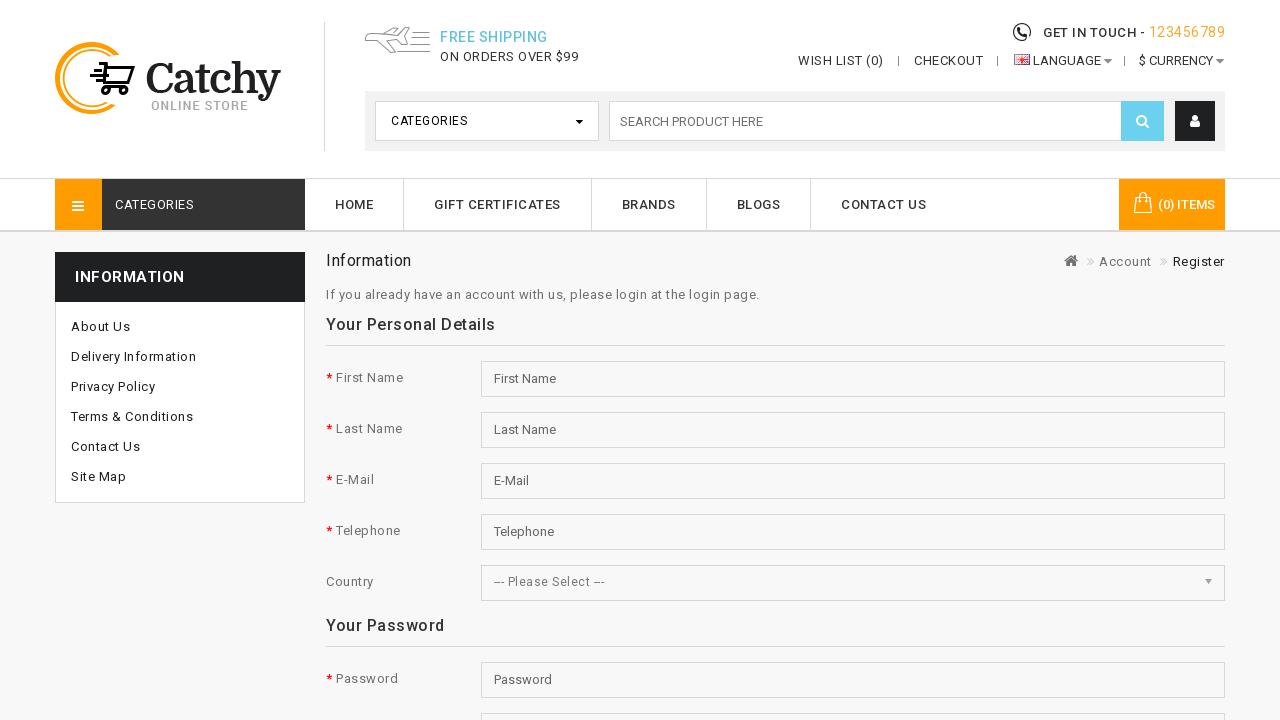

Filled first name with 'Swopneel' on //input[@id='input-firstname']
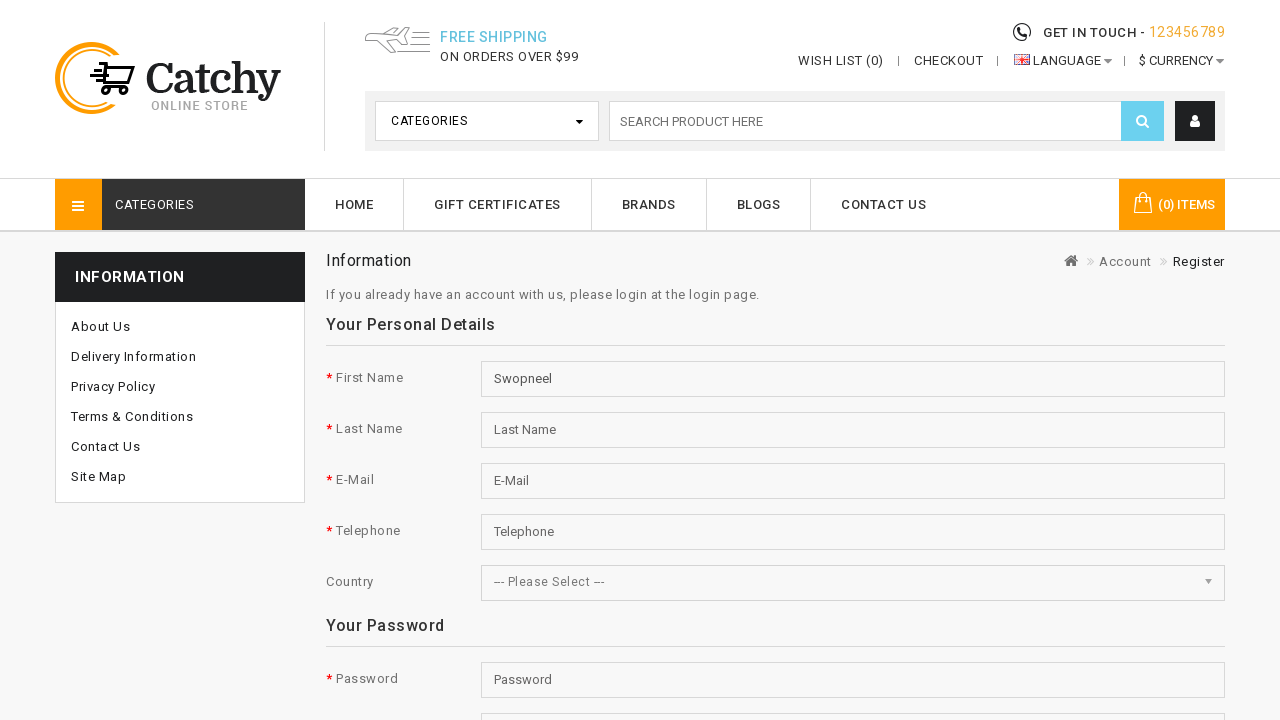

Filled last name with 'Shrestha' on #input-lastname
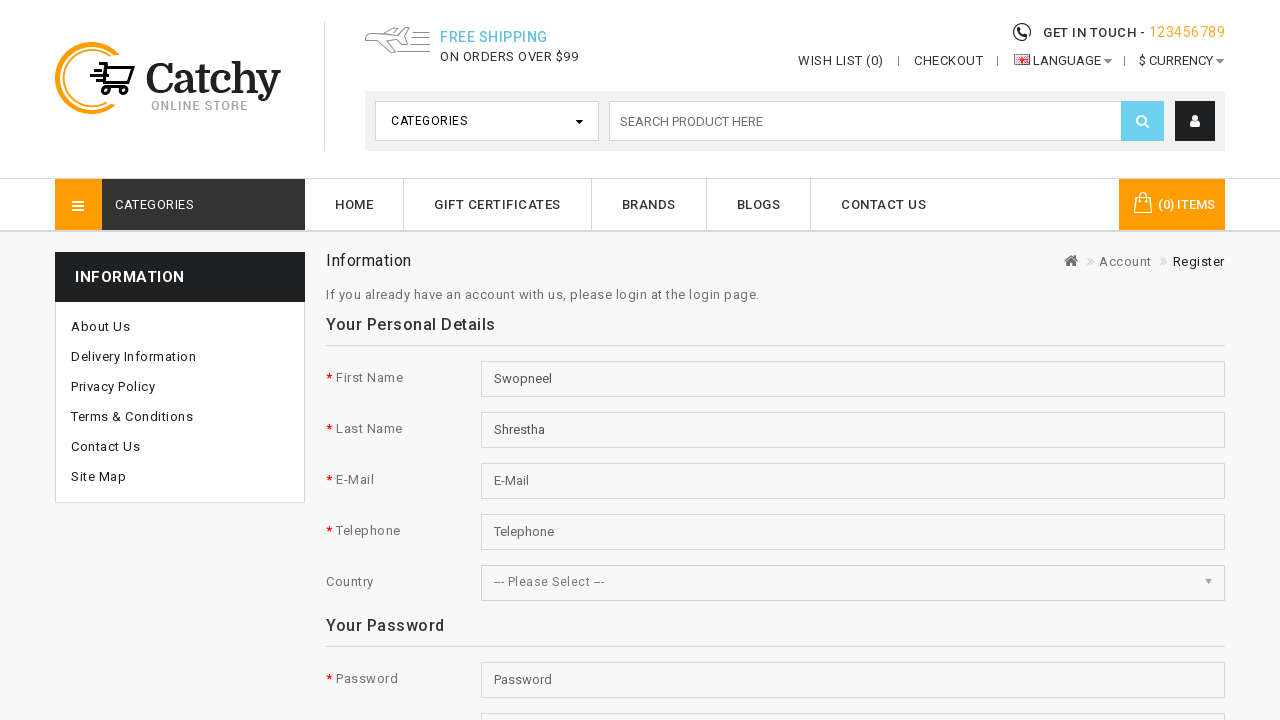

Filled email with 'testuser7384@example.com' on //input[@id='input-email']
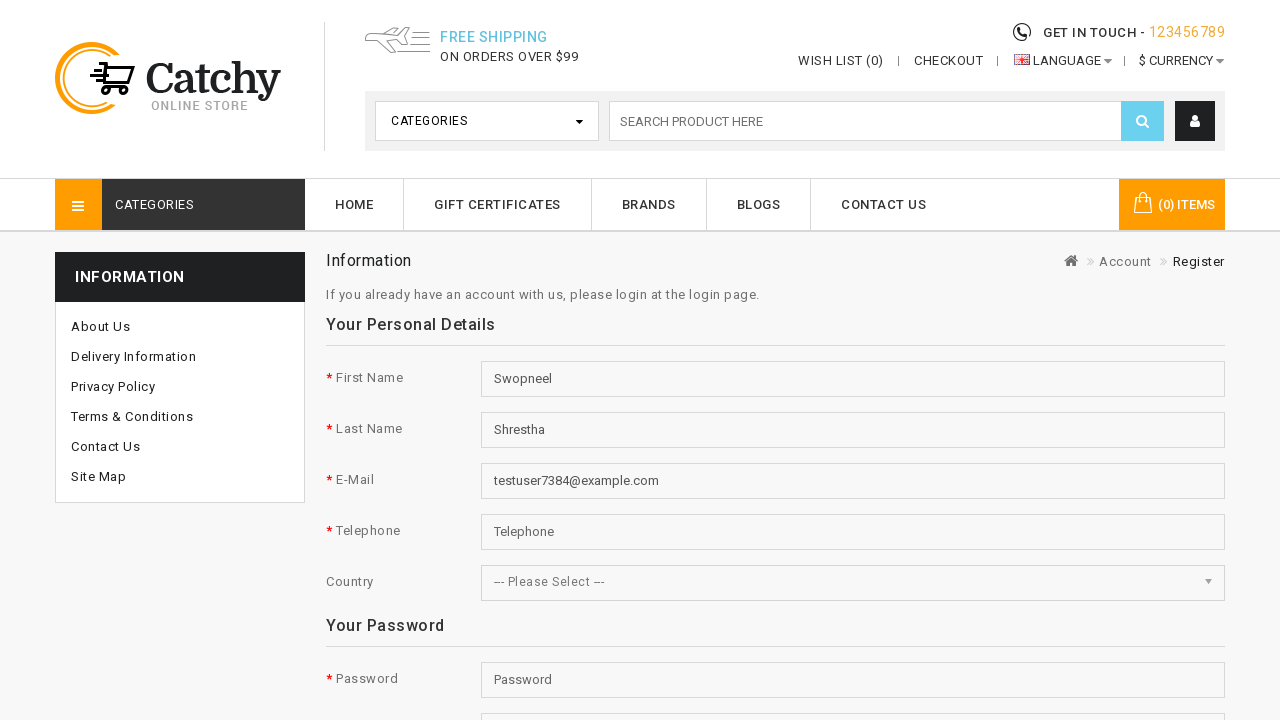

Filled telephone with '9841328018' on #input-telephone
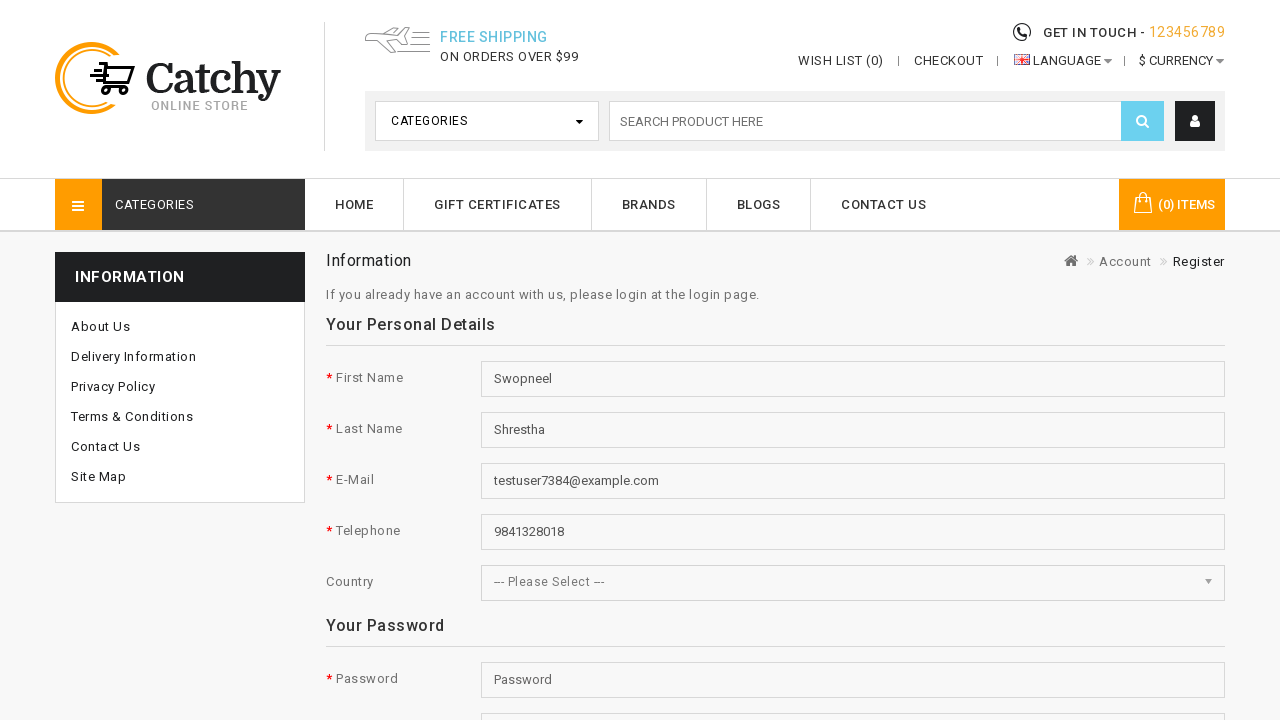

Selected country (value 149) from dropdown on //select[@id='input-country']
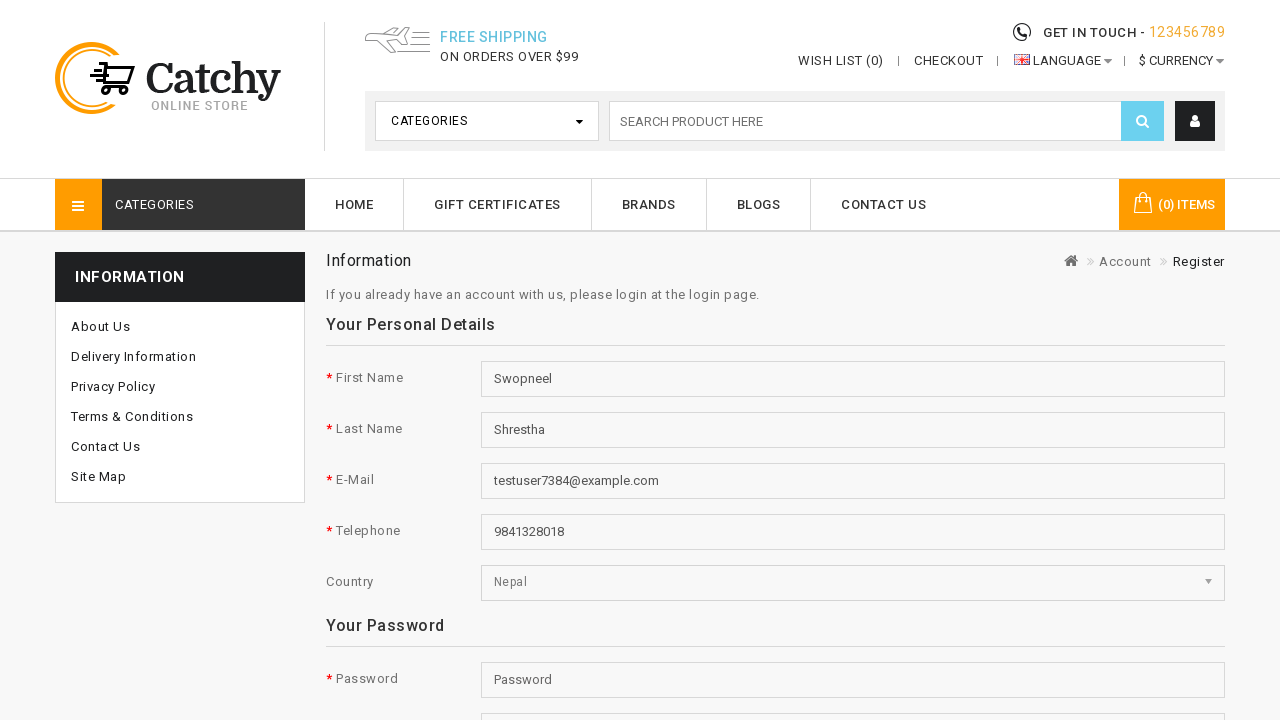

Filled password field with 'test1234' on //input[@id='input-password']
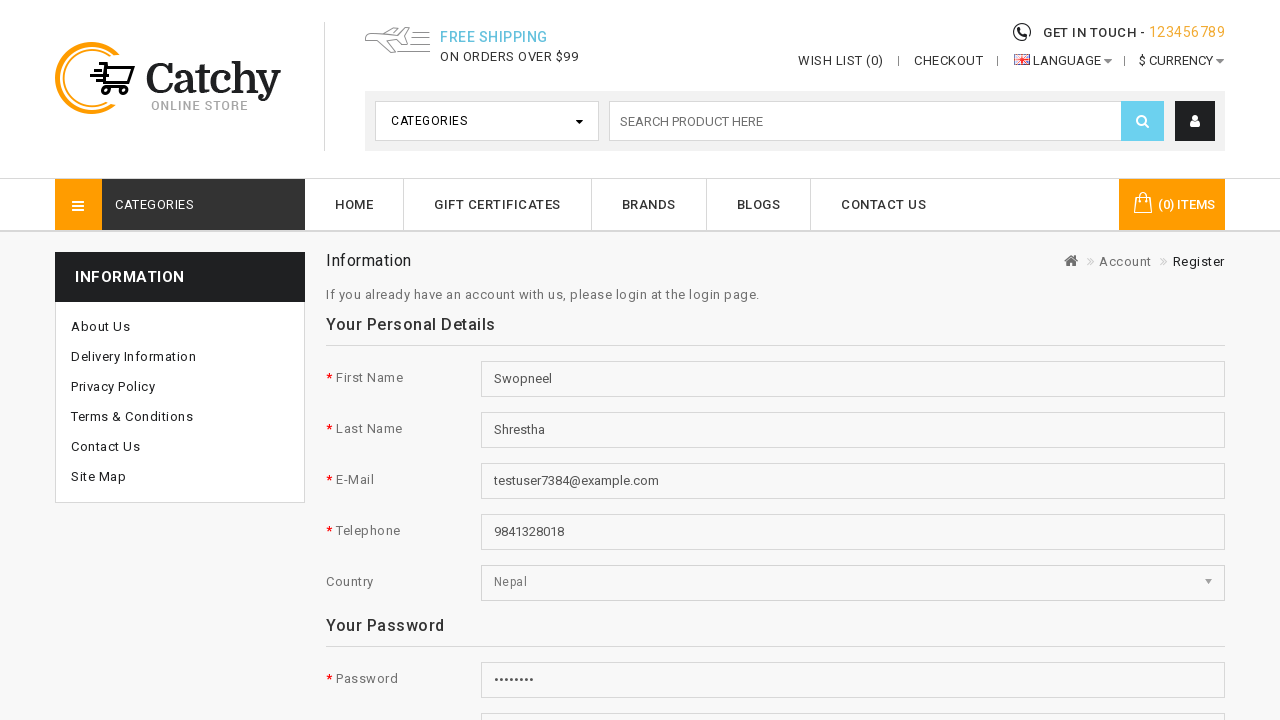

Filled password confirmation field with 'test1234' on //input[@id='input-confirm']
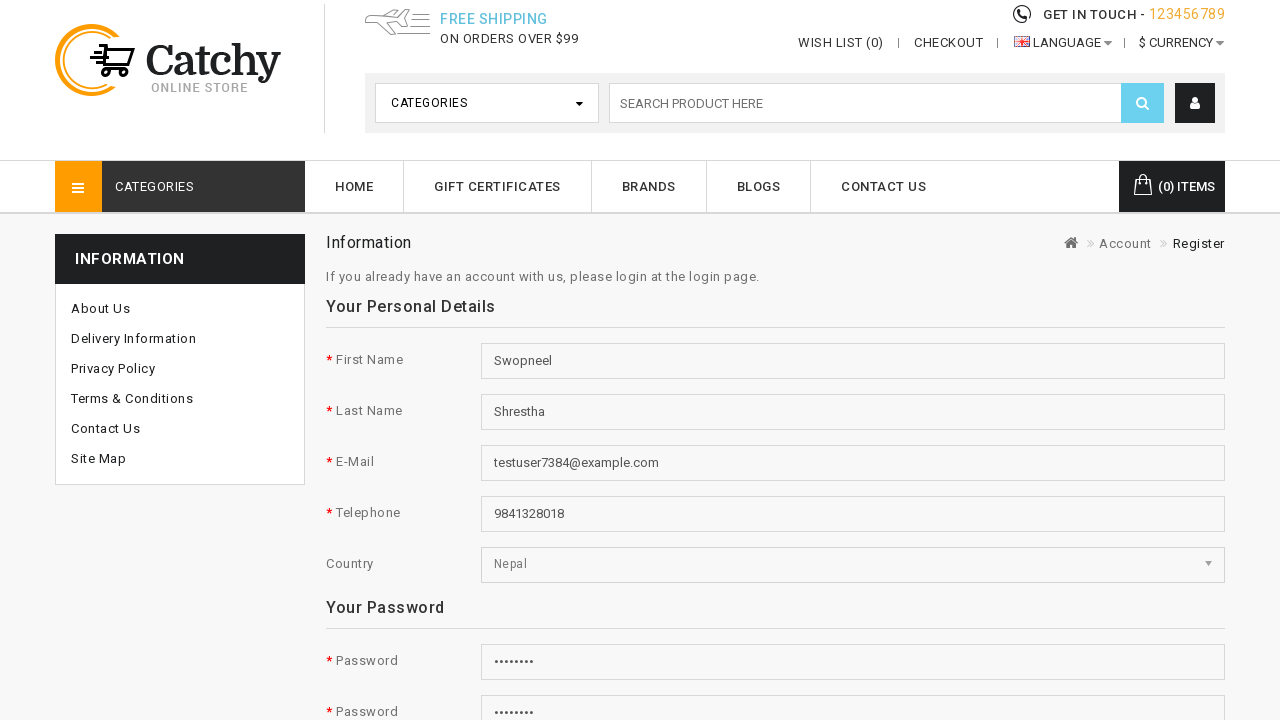

Selected 'No' for newsletter subscription at (543, 360) on xpath=//input[@value='0']
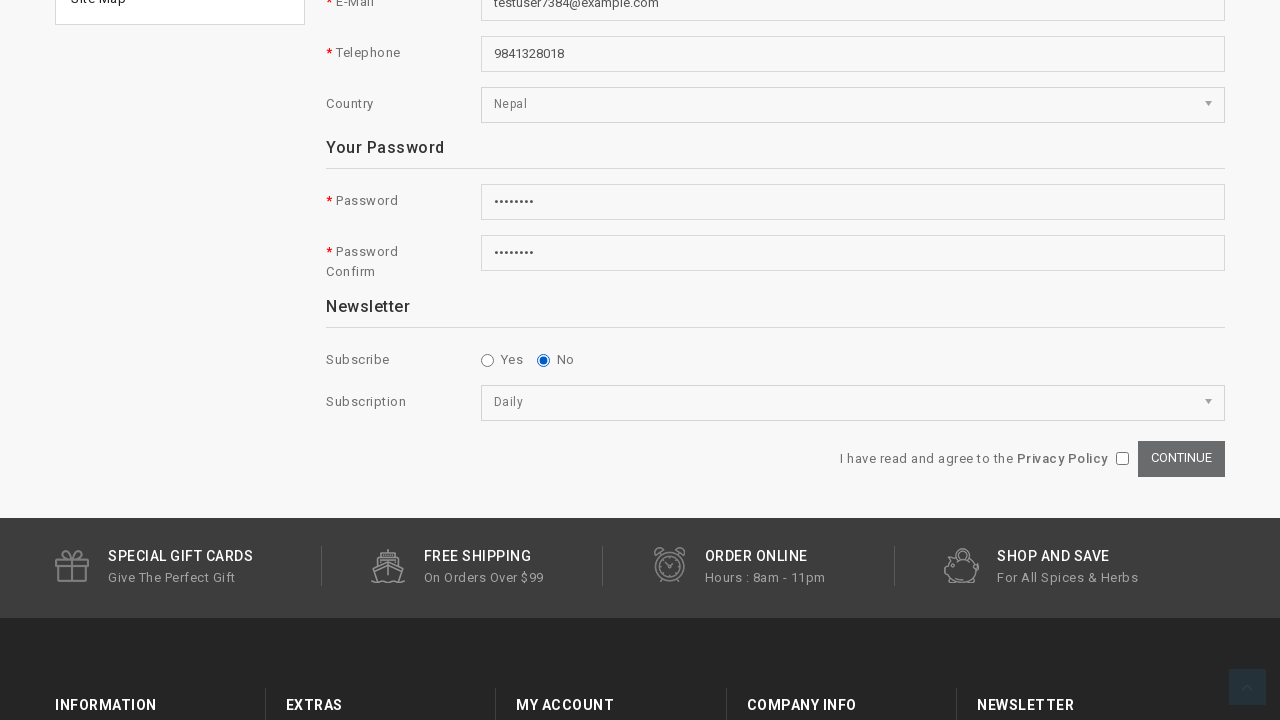

Selected 'Weekly' from subscription frequency dropdown on select[name='subscription']
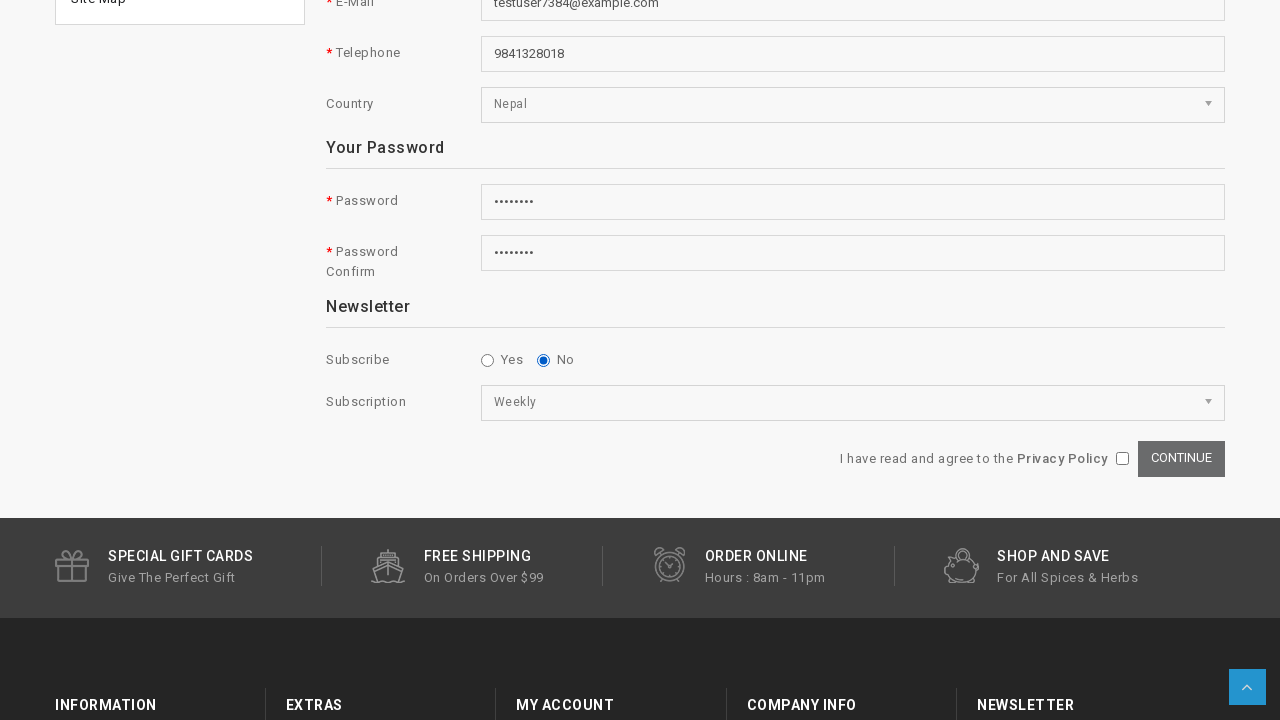

Checked the policy agreement checkbox at (1123, 459) on xpath=//input[@name='agree']
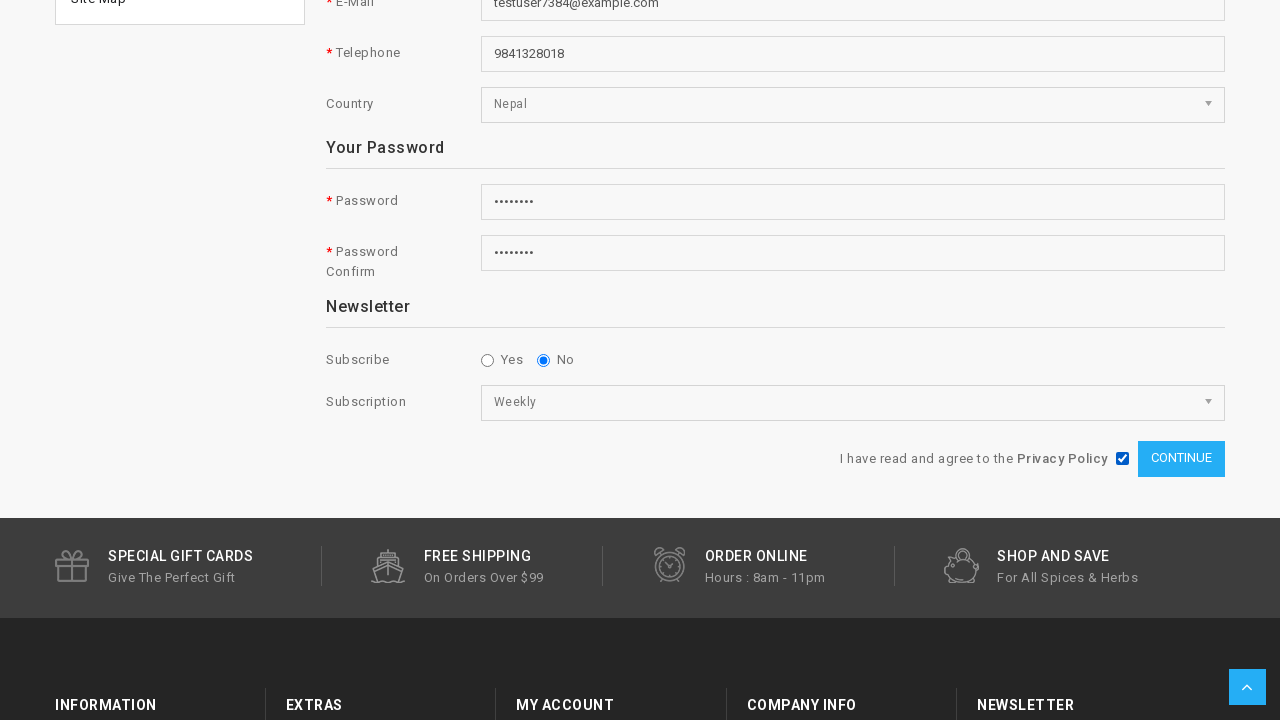

Clicked the submit button to complete registration at (1181, 459) on xpath=//input[@id='submitbtn']
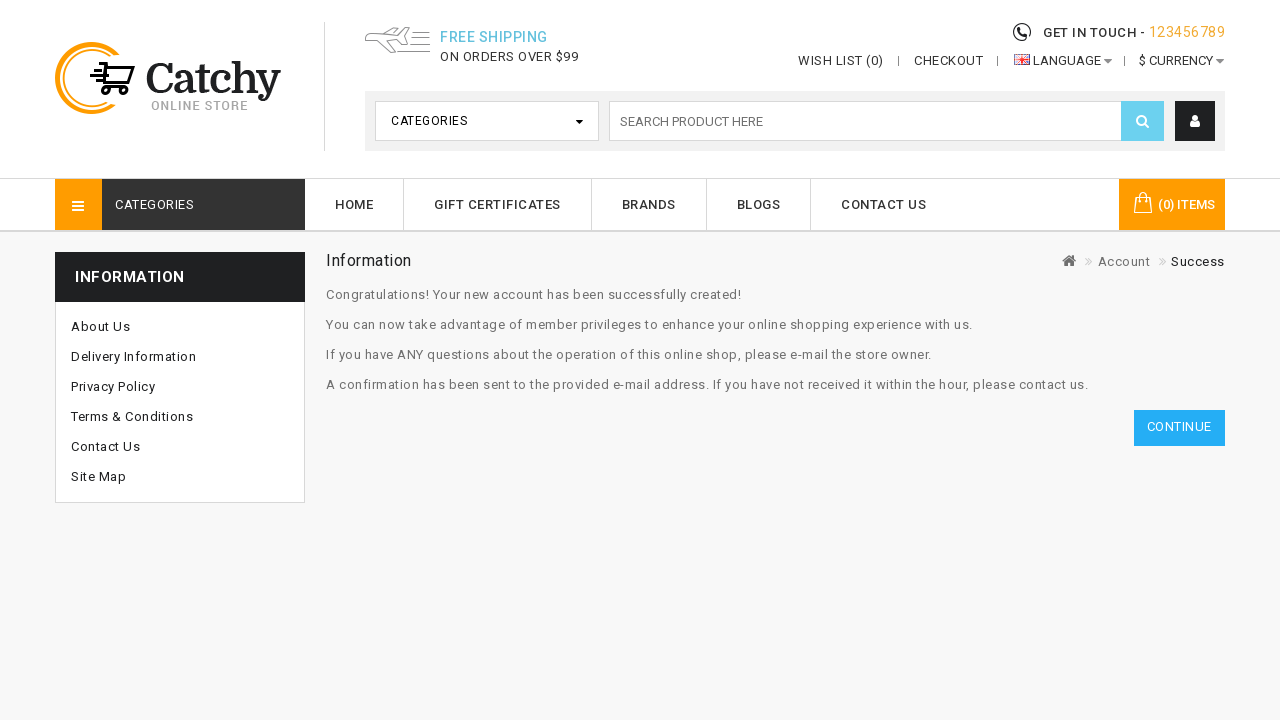

Registration confirmation page loaded successfully
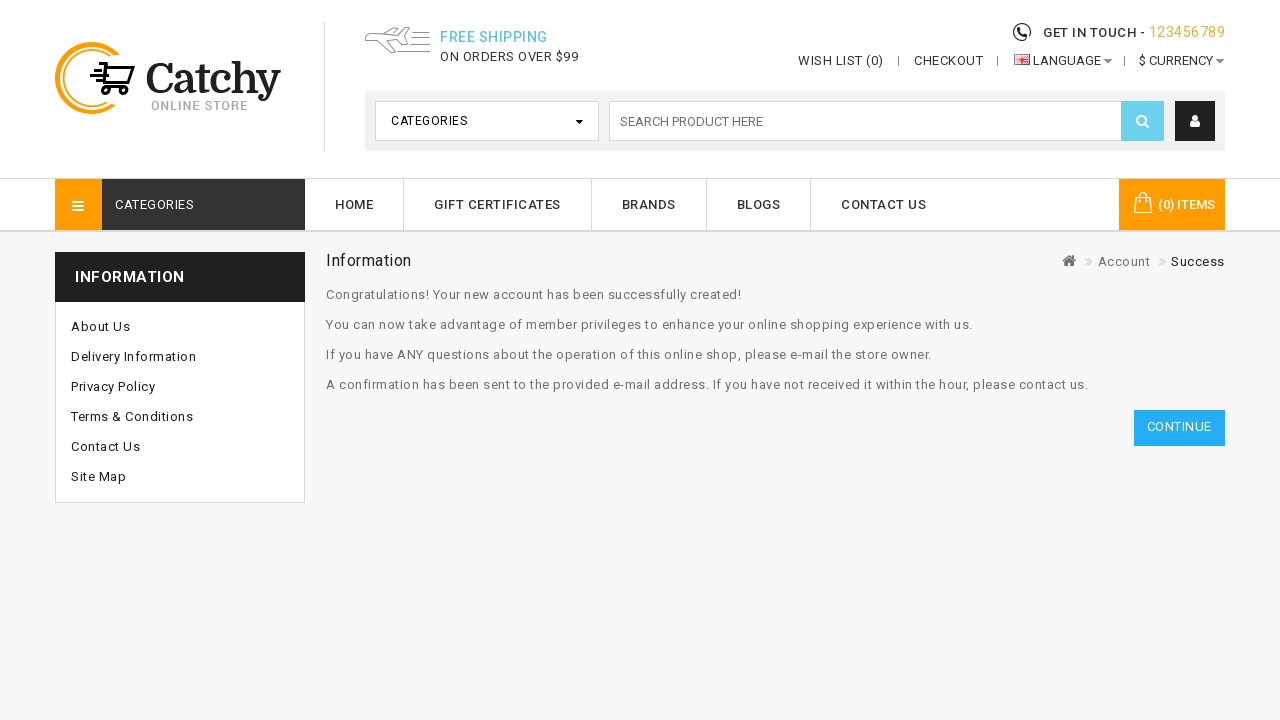

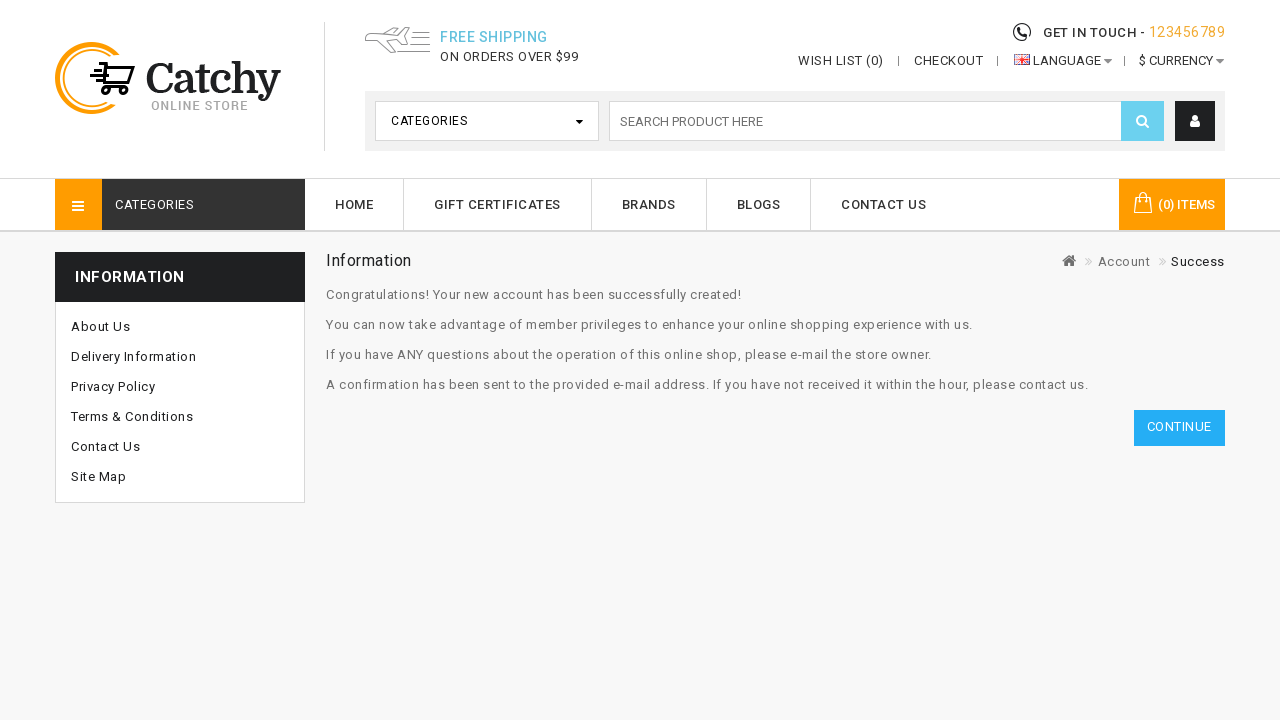